Tests editing a todo item by double-clicking, changing text, and pressing Enter

Starting URL: https://demo.playwright.dev/todomvc

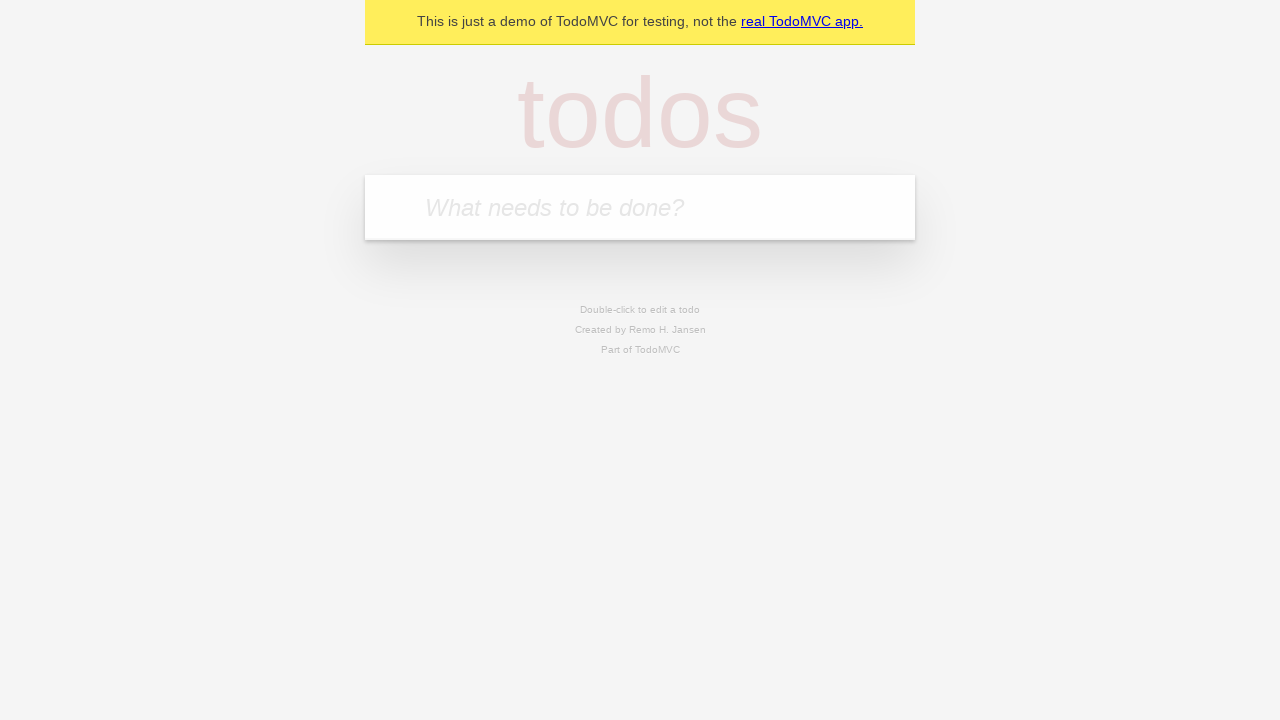

Filled new todo field with 'buy some cheese' on internal:attr=[placeholder="What needs to be done?"i]
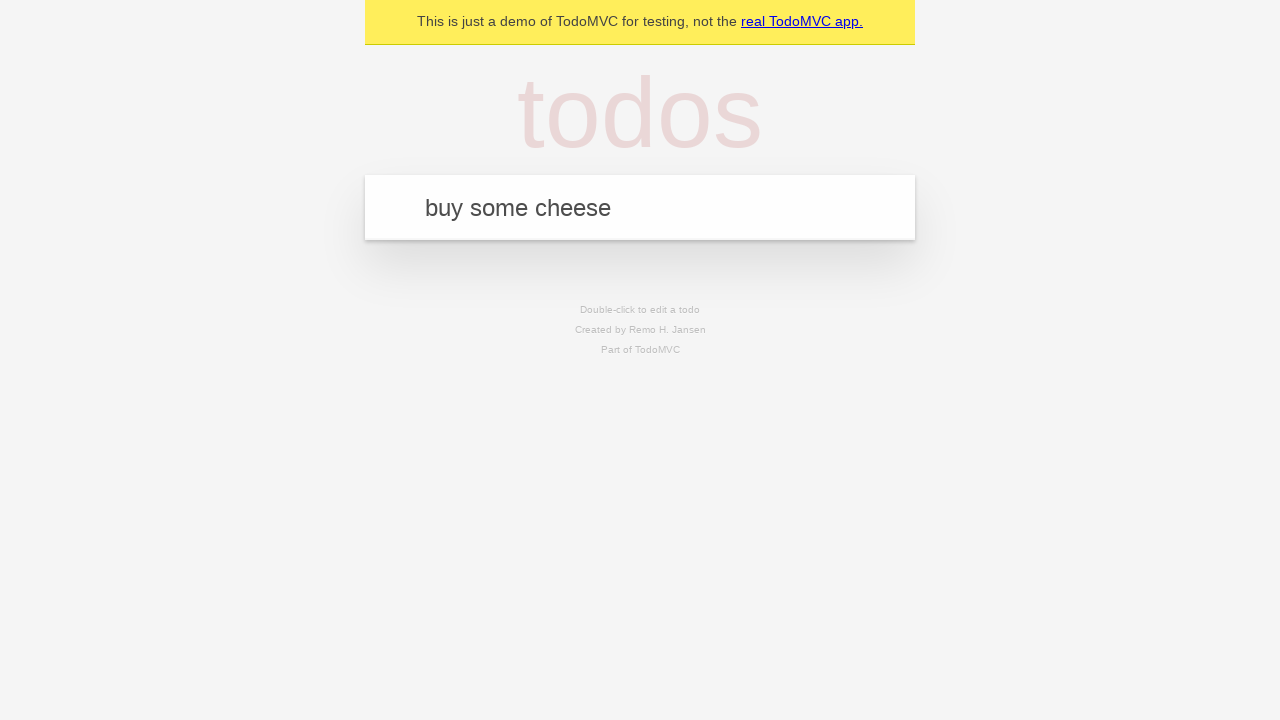

Pressed Enter to create todo 'buy some cheese' on internal:attr=[placeholder="What needs to be done?"i]
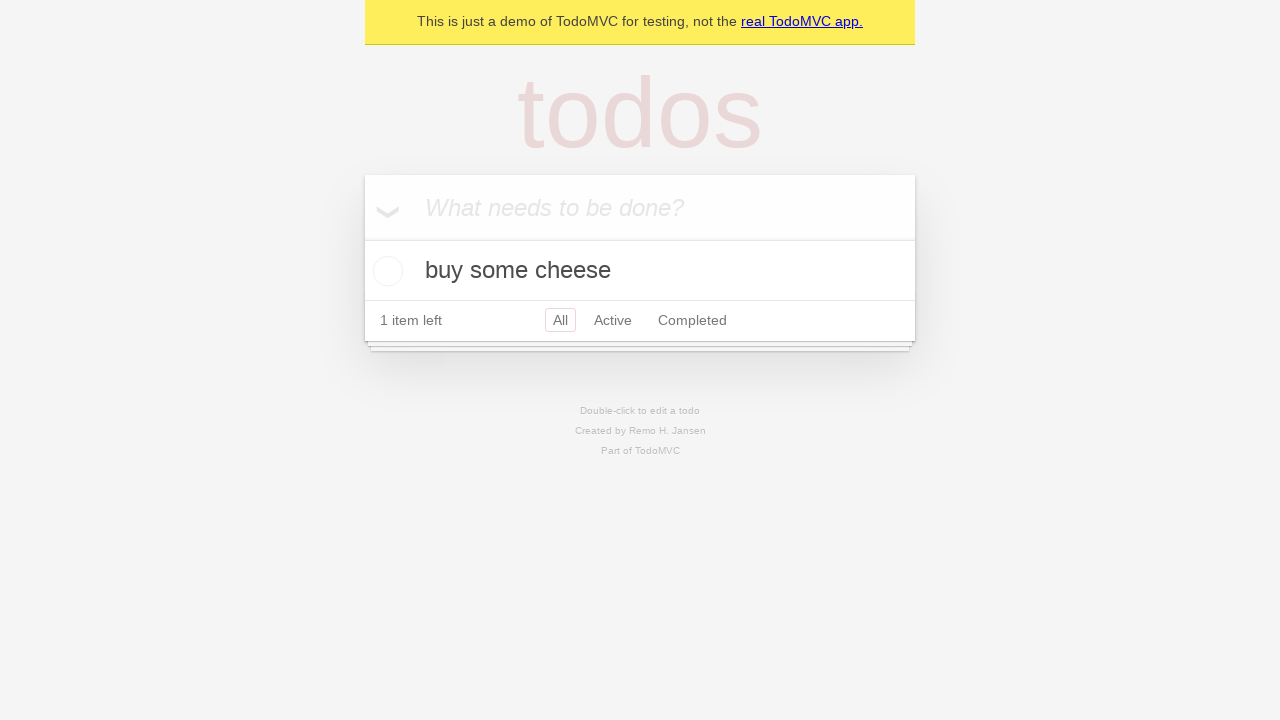

Filled new todo field with 'feed the cat' on internal:attr=[placeholder="What needs to be done?"i]
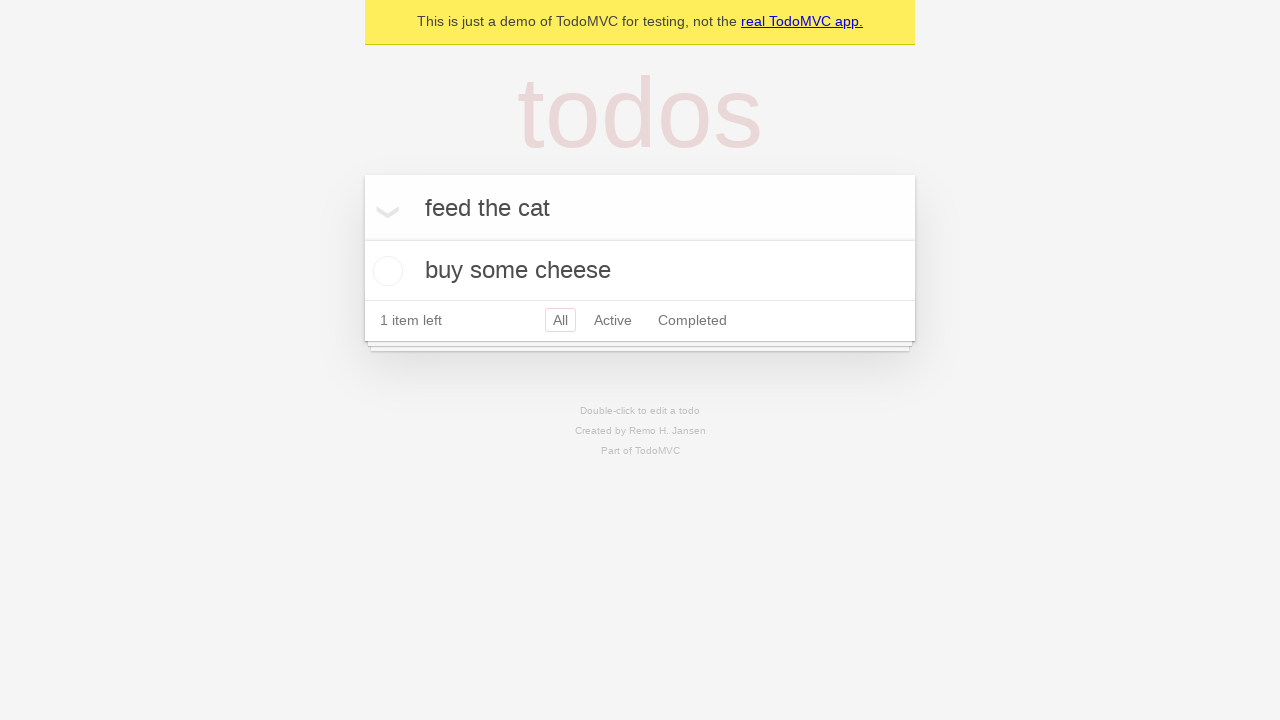

Pressed Enter to create todo 'feed the cat' on internal:attr=[placeholder="What needs to be done?"i]
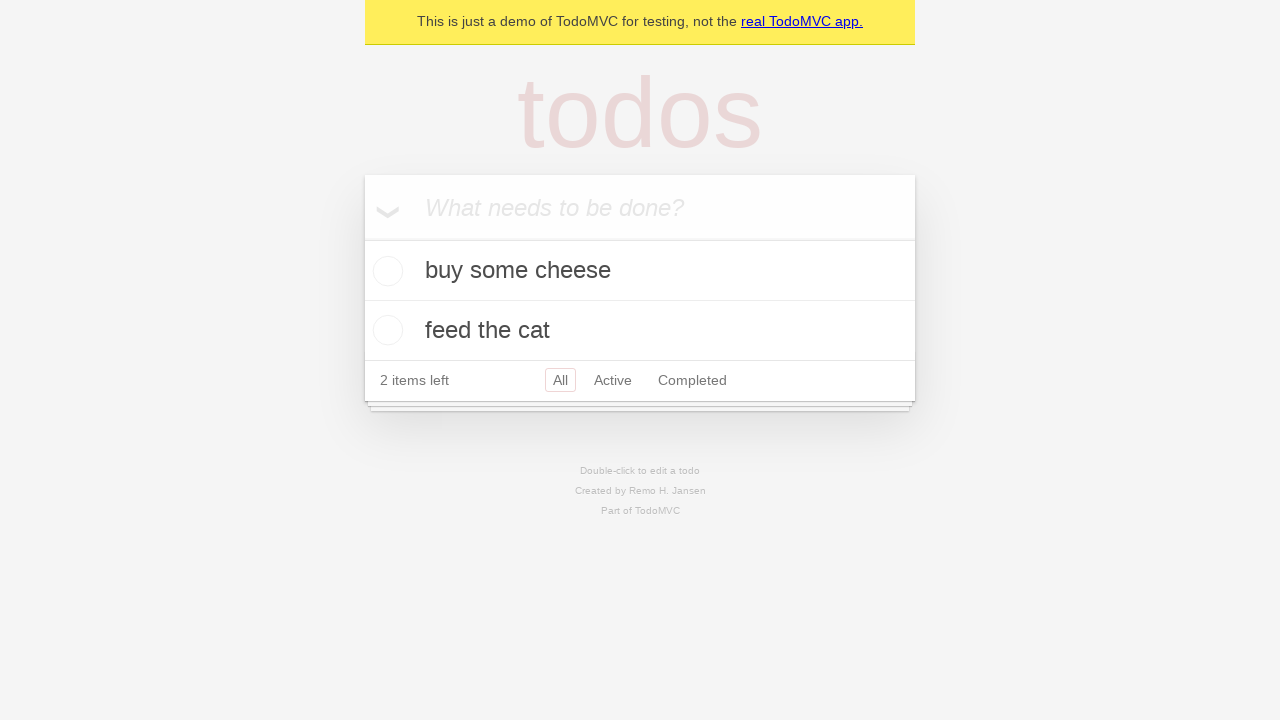

Filled new todo field with 'book a doctors appointment' on internal:attr=[placeholder="What needs to be done?"i]
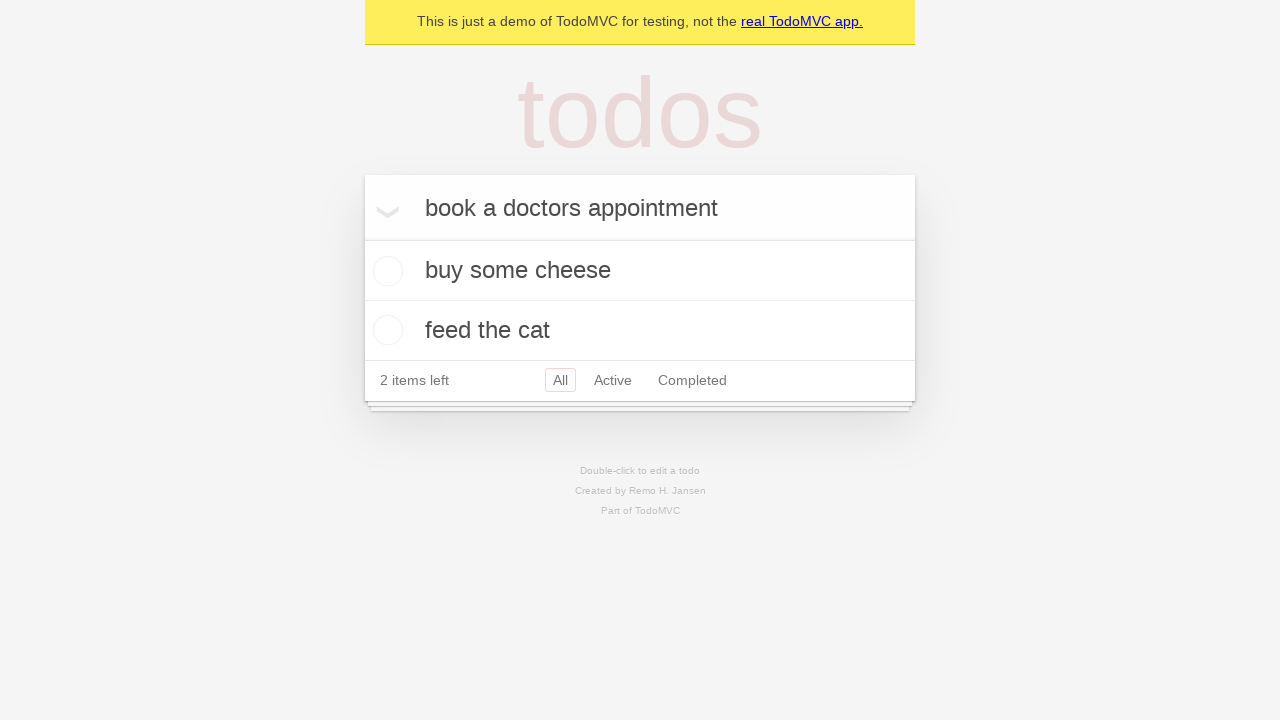

Pressed Enter to create todo 'book a doctors appointment' on internal:attr=[placeholder="What needs to be done?"i]
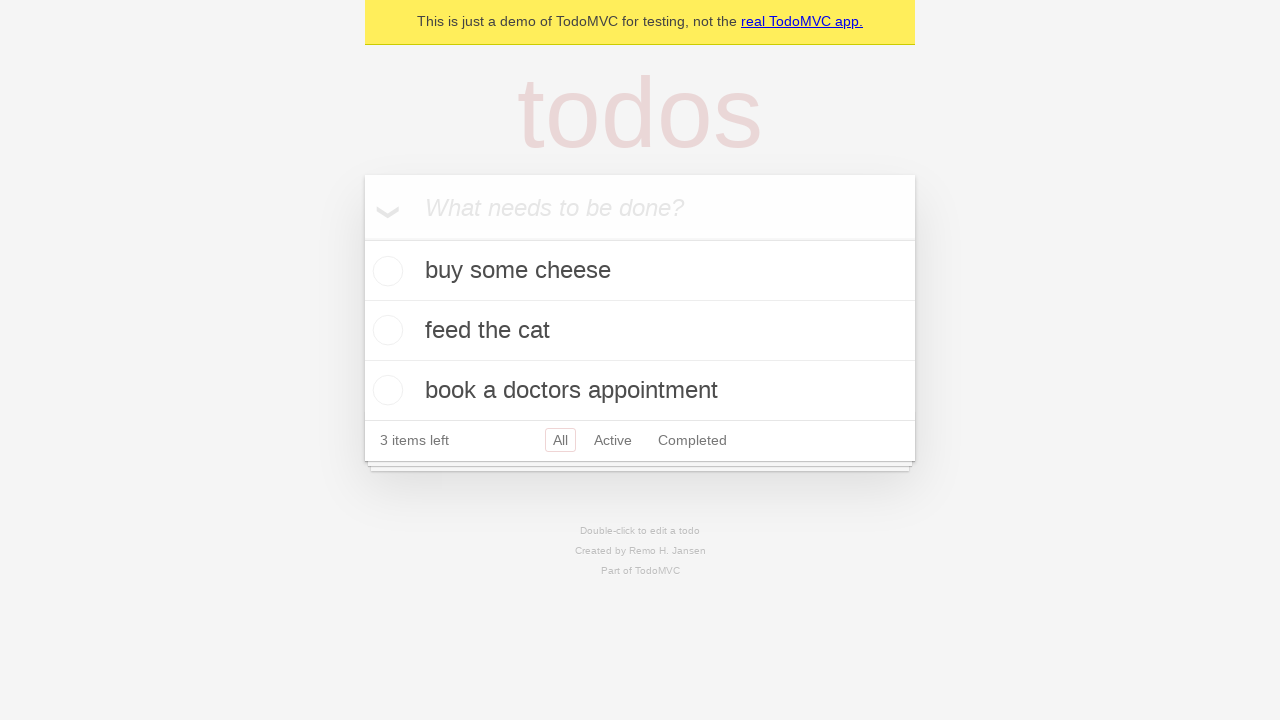

Located all todo items
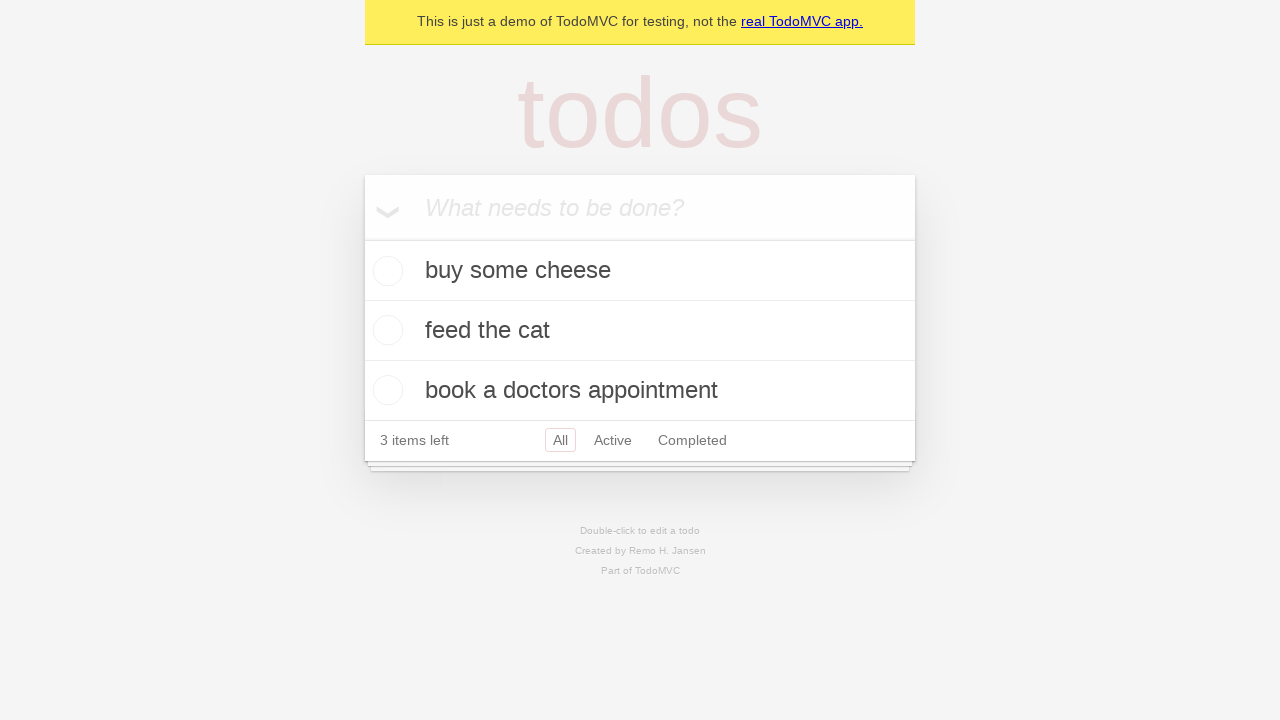

Selected the second todo item
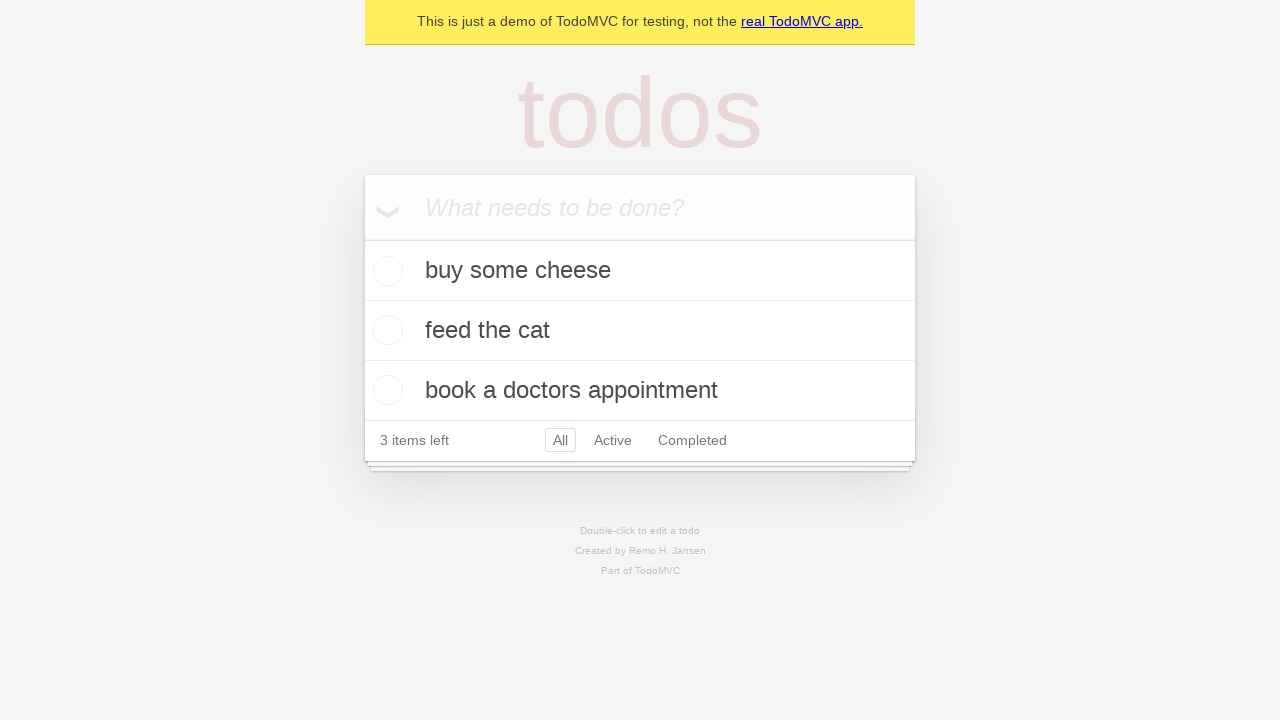

Double-clicked the second todo to enter edit mode at (640, 331) on internal:testid=[data-testid="todo-item"s] >> nth=1
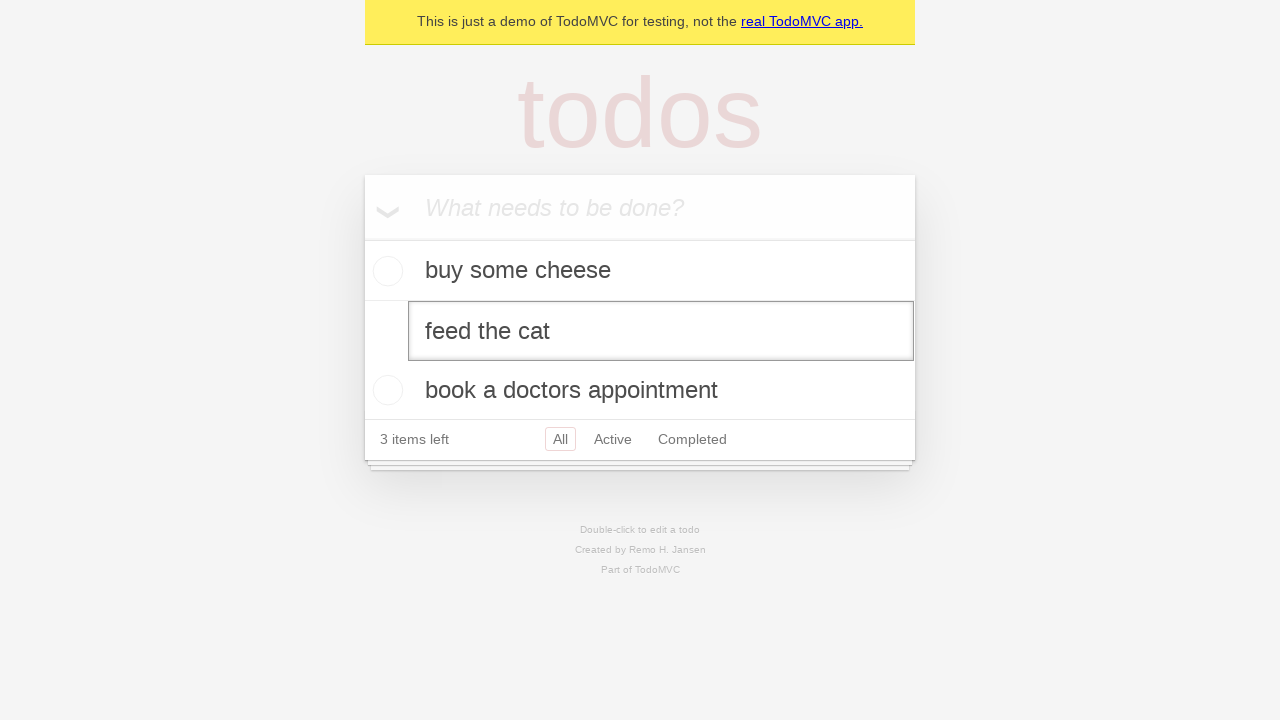

Changed todo text to 'buy some sausages' on internal:testid=[data-testid="todo-item"s] >> nth=1 >> internal:role=textbox[nam
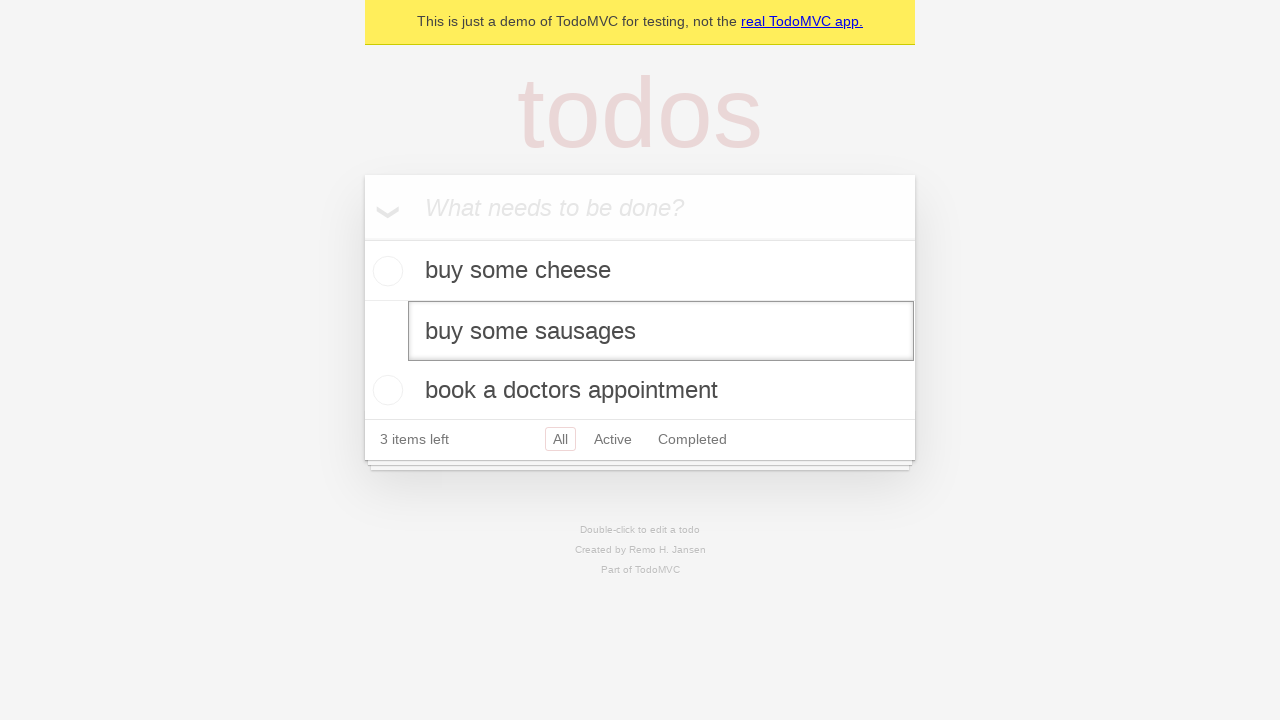

Pressed Enter to confirm the edited todo item on internal:testid=[data-testid="todo-item"s] >> nth=1 >> internal:role=textbox[nam
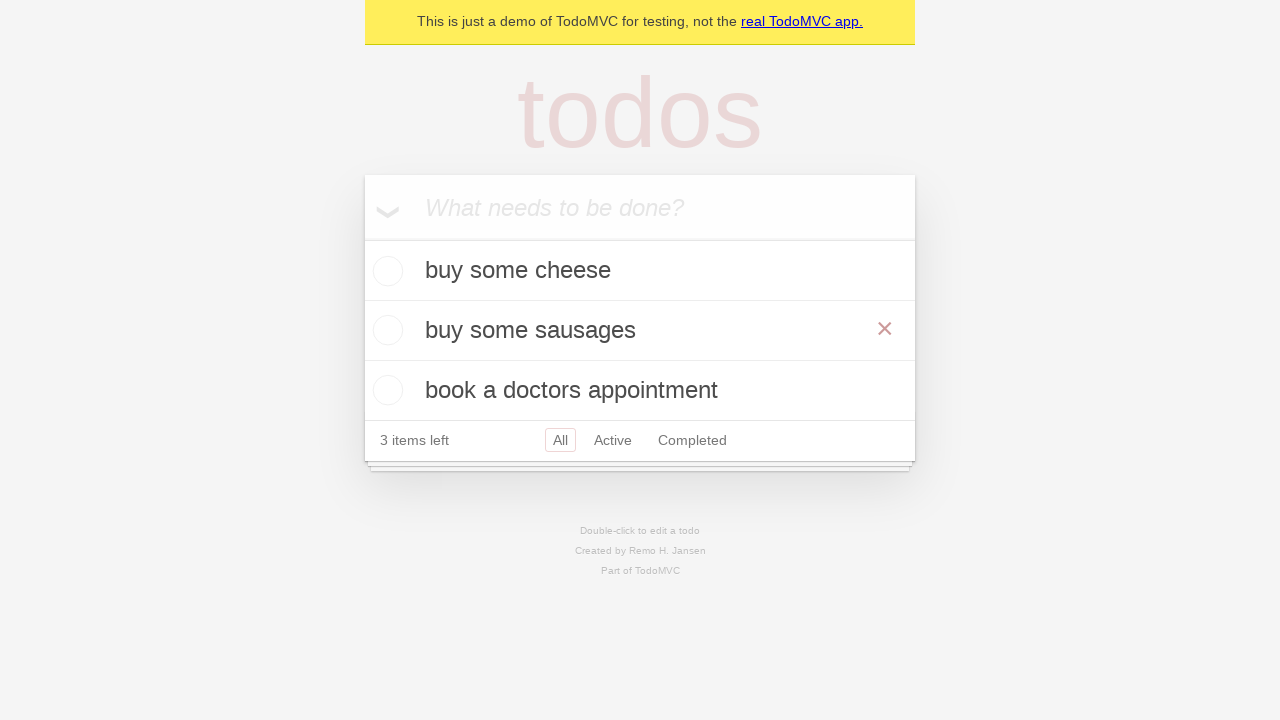

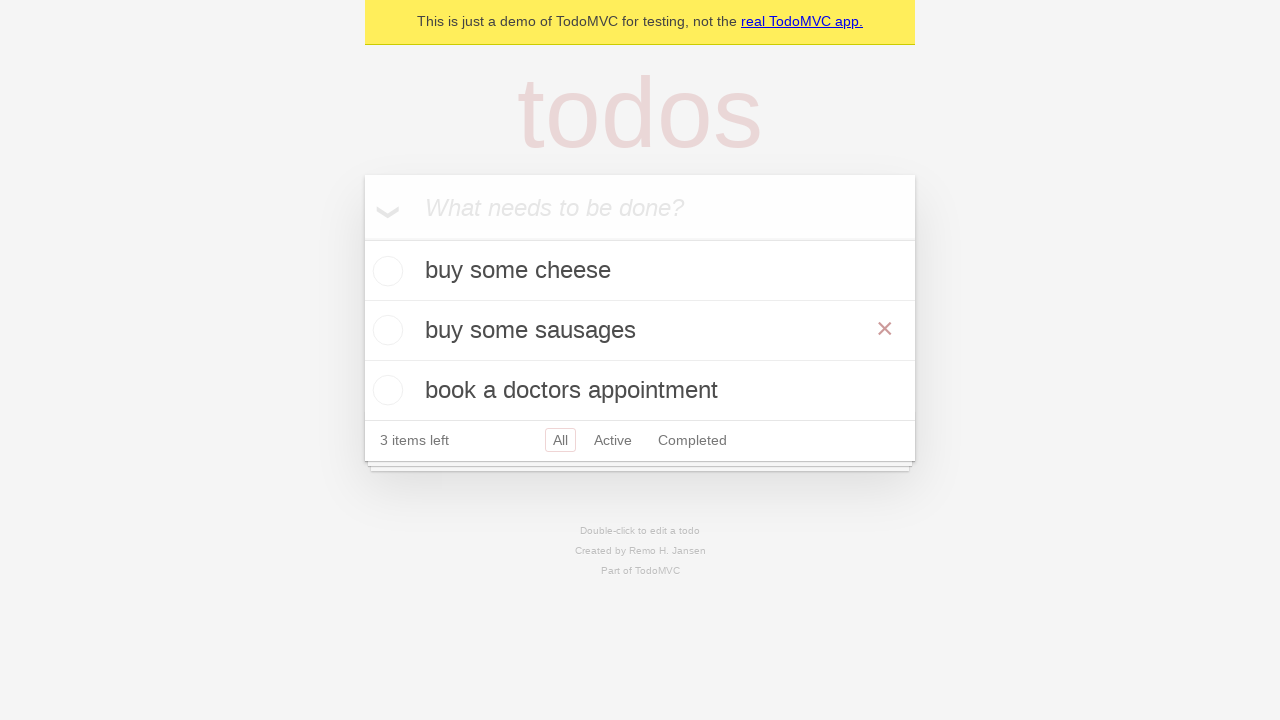